Tests dynamic content by clicking a link to reload content and observing changes

Starting URL: https://the-internet.herokuapp.com/

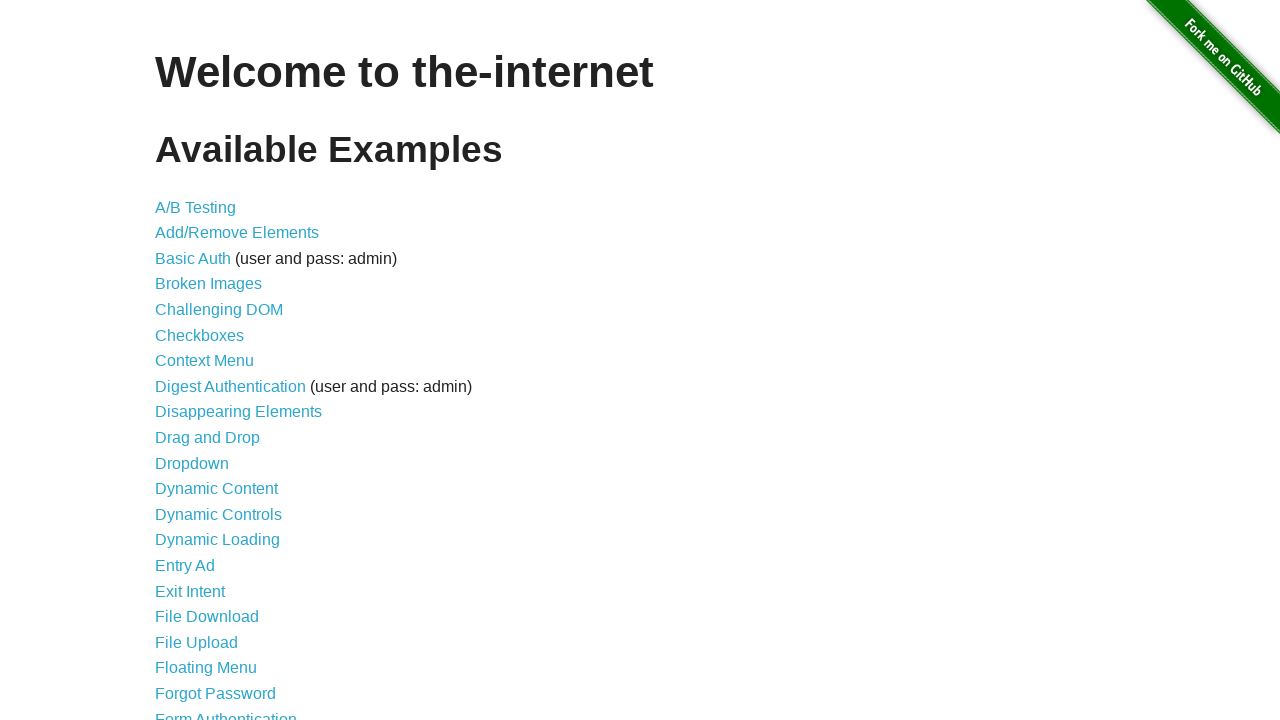

Clicked on Dynamic Content link at (216, 489) on xpath=//a[text()='Dynamic Content']
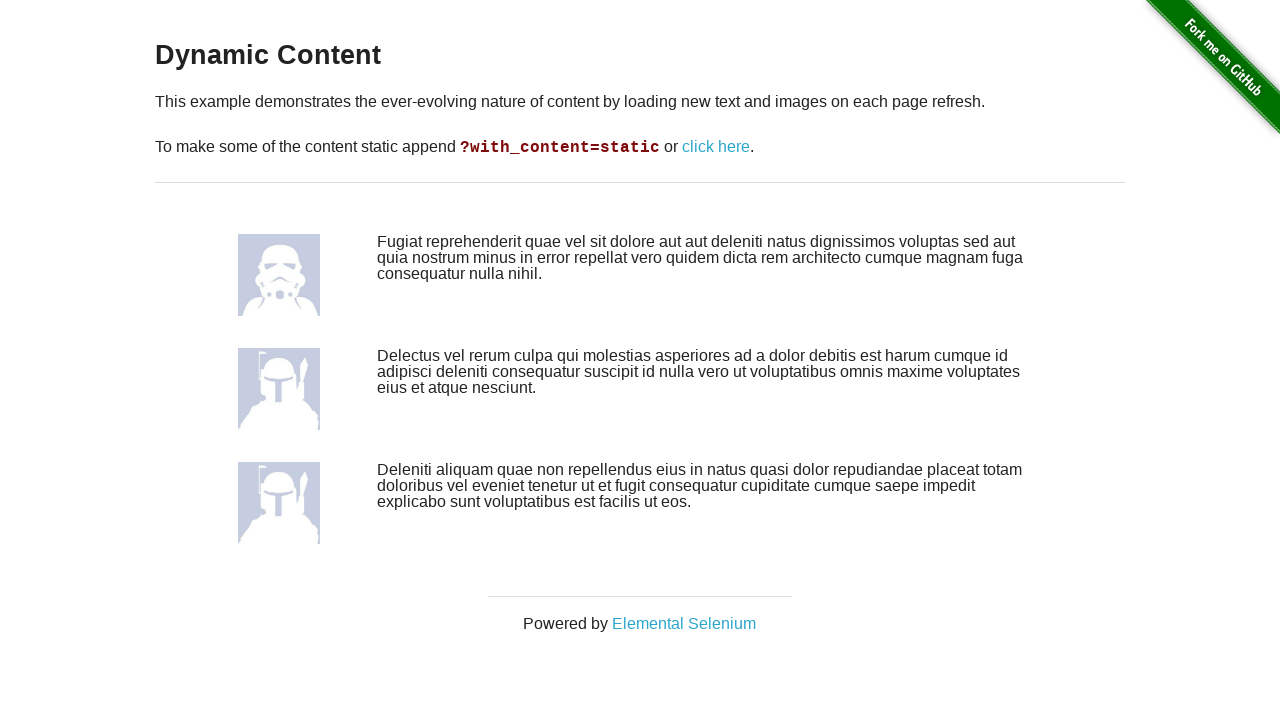

Clicked 'click here' link to reload dynamic content at (716, 147) on xpath=//a[text()='click here']
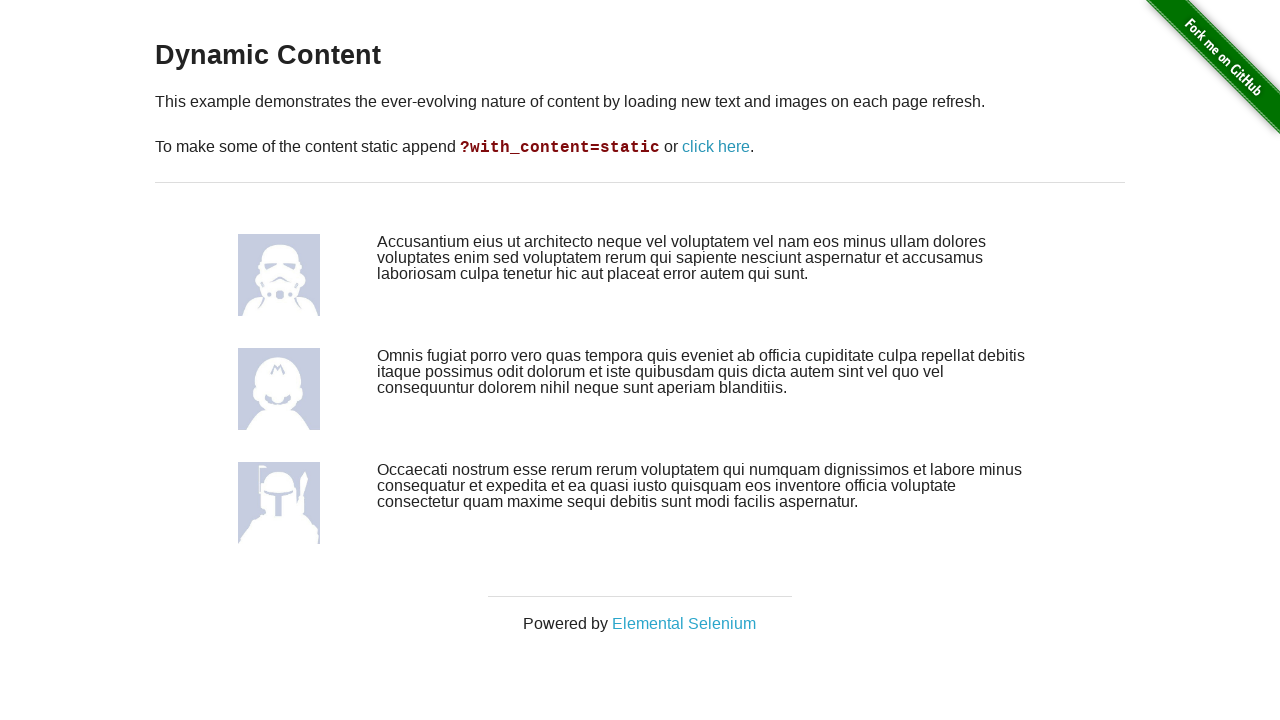

Content reloaded and main content area is visible
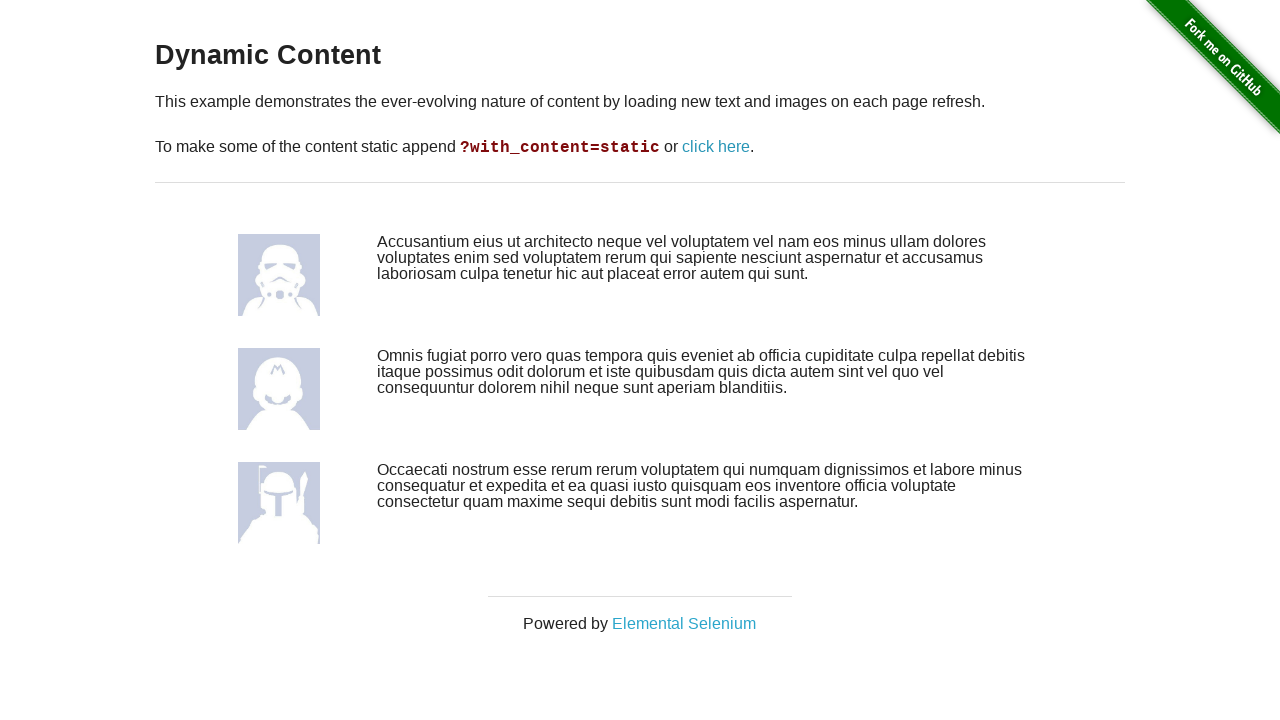

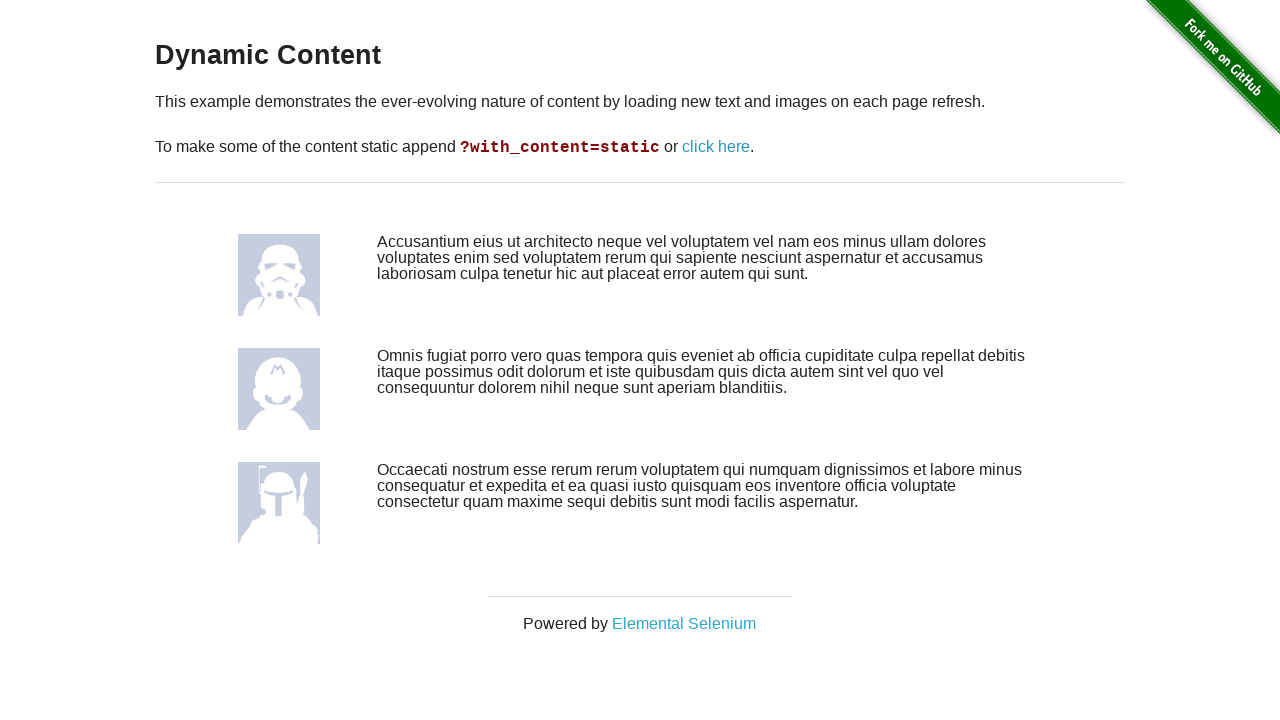